Navigates to W3Schools homepage and waits for the page to fully load.

Starting URL: https://www.w3schools.com/

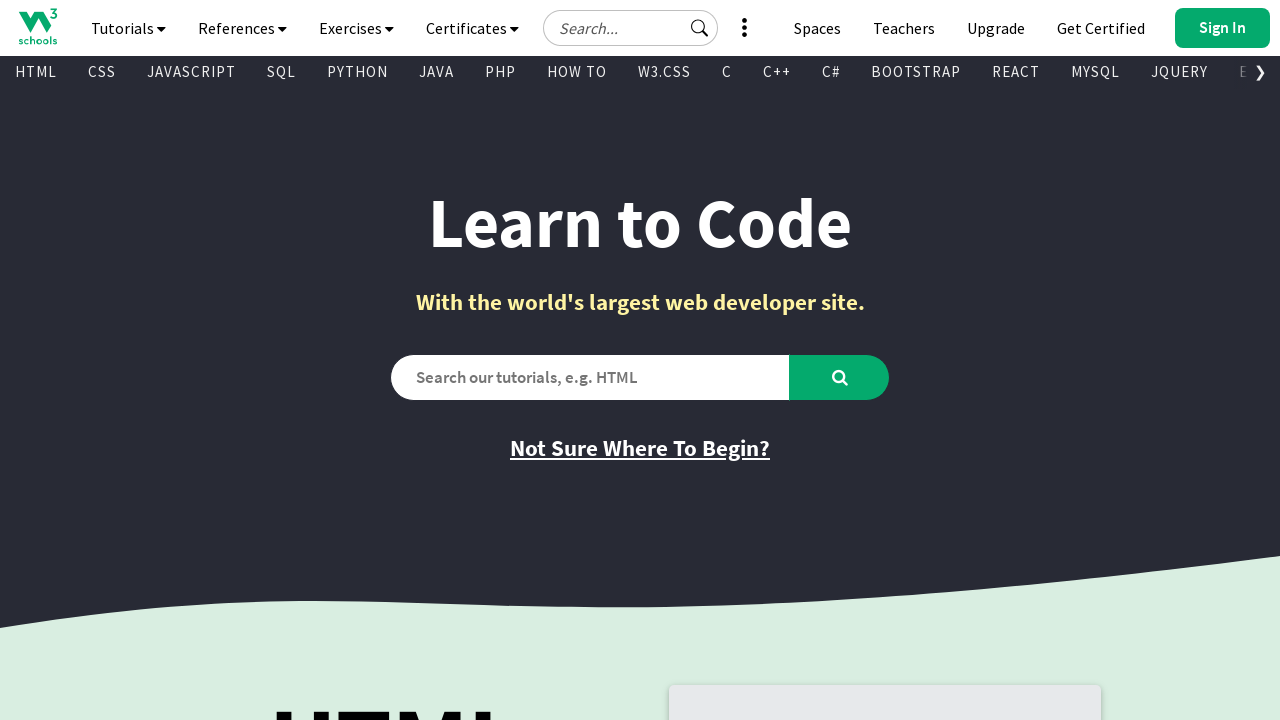

Navigated to W3Schools homepage
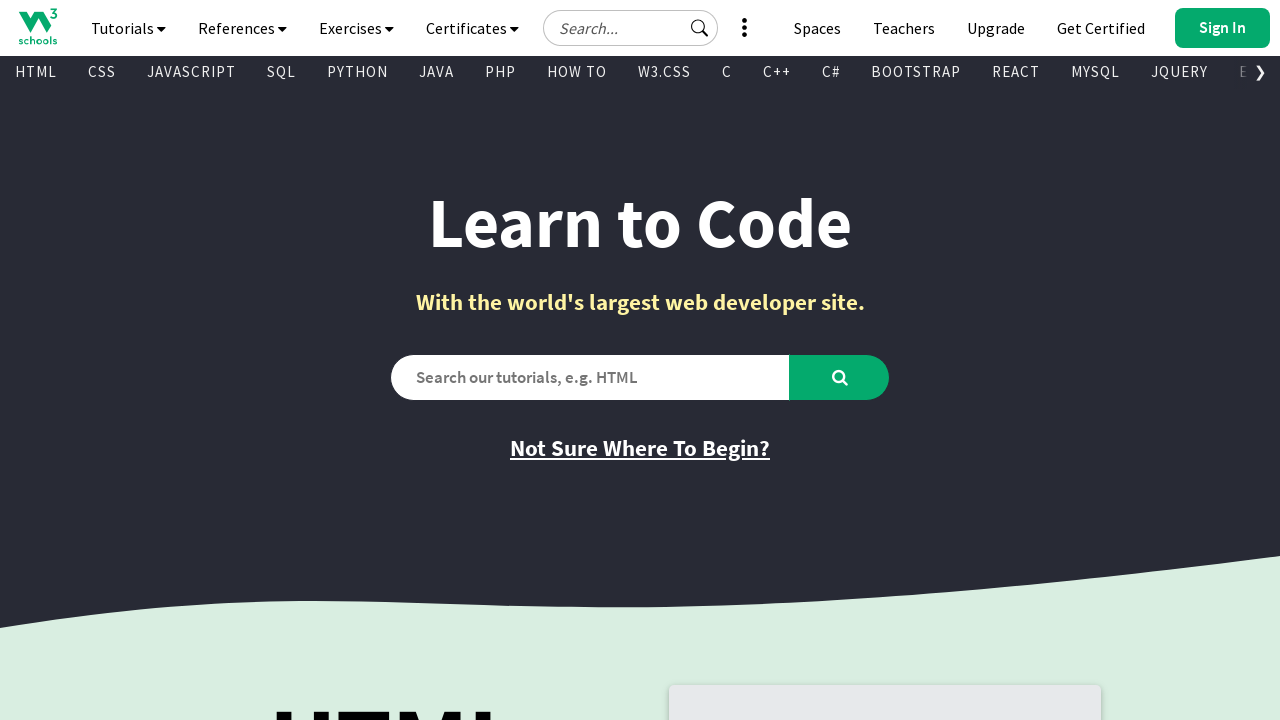

Page fully loaded with networkidle state
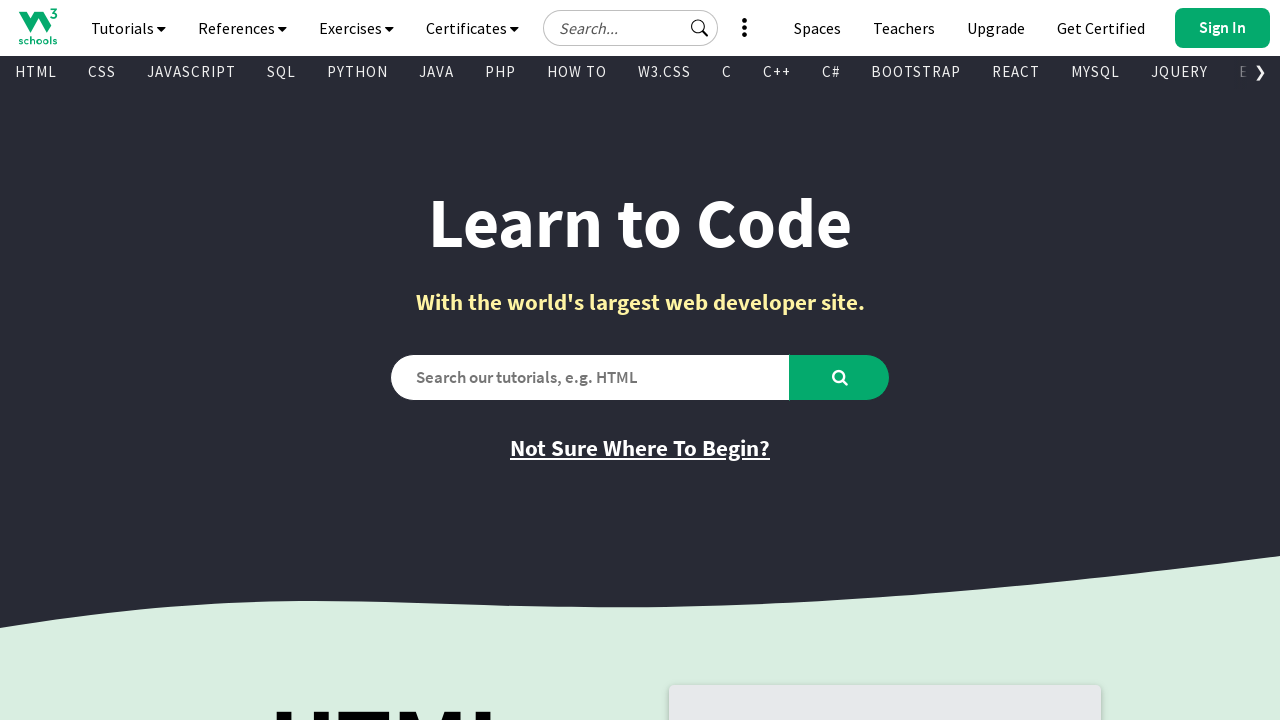

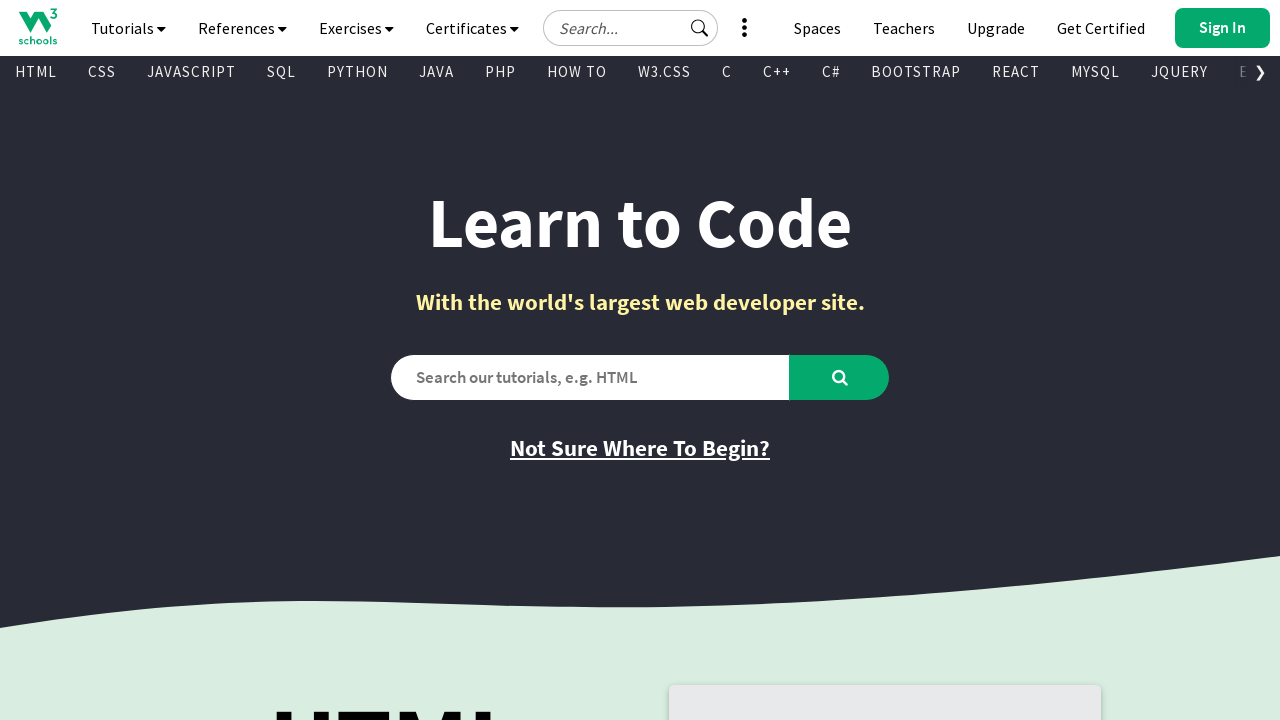